Tests a coffee cart e-commerce flow by adding multiple coffee items to cart, viewing the cart, and completing a purchase with payment details.

Starting URL: https://seleniumbase.io/coffee/

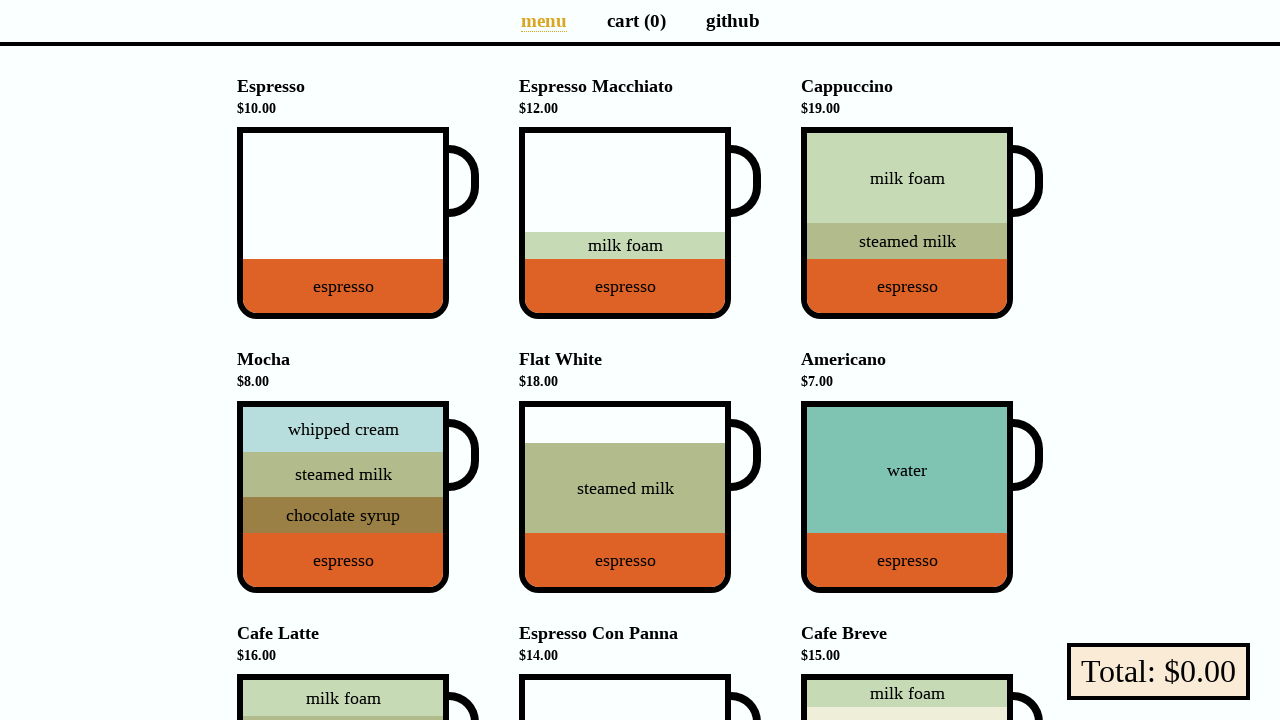

Clicked on Cappuccino to add to cart at (907, 223) on div[data-sb="Cappuccino"]
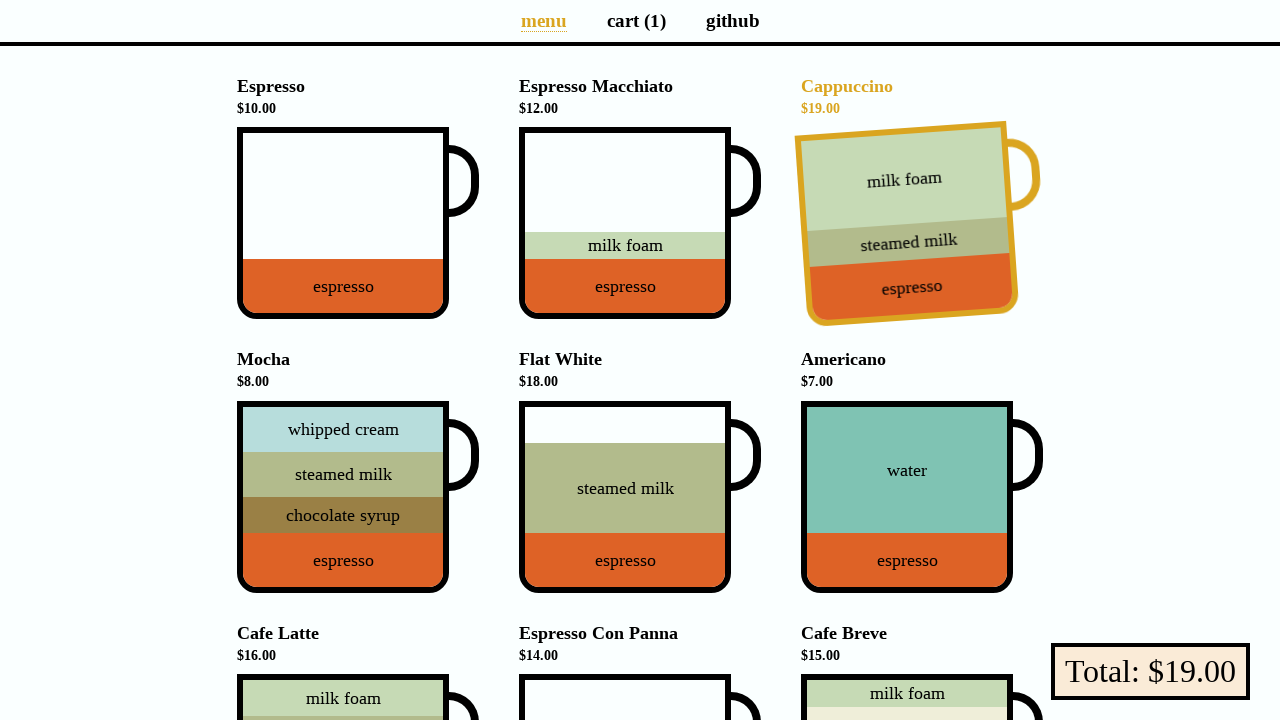

Clicked on Flat White to add to cart at (625, 497) on div[data-sb="Flat-White"]
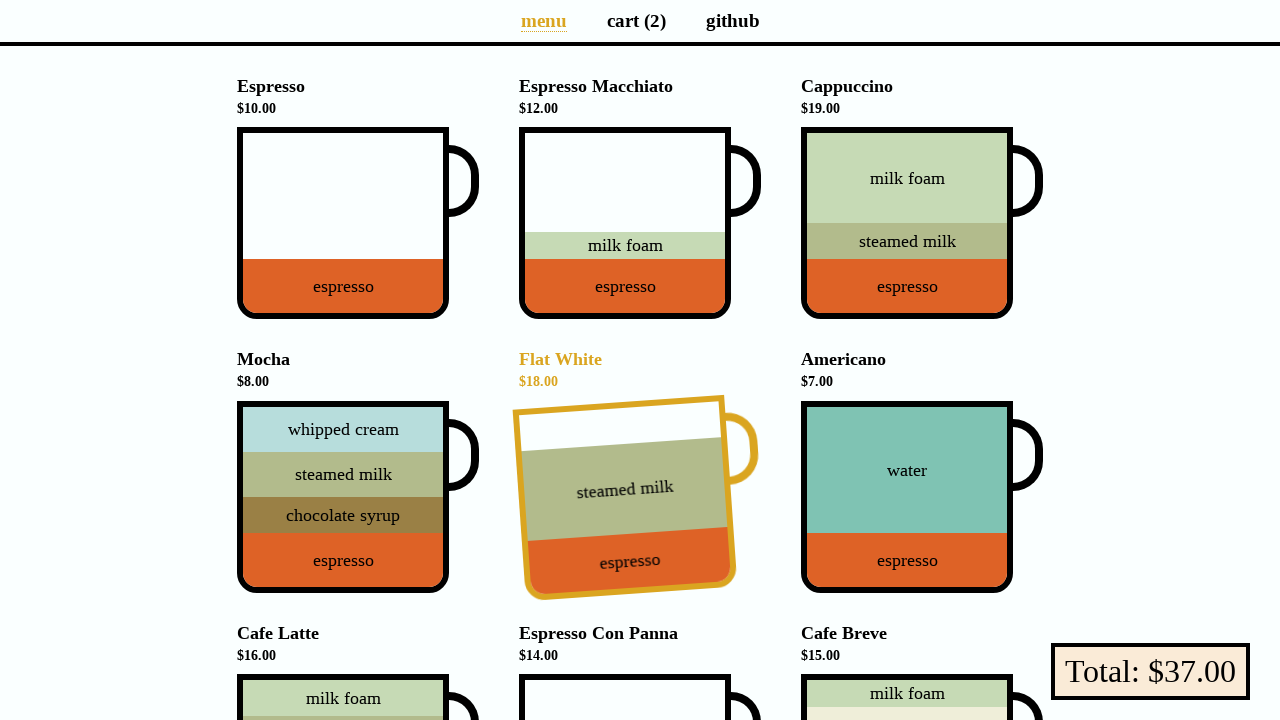

Clicked on Cafe Latte to add to cart at (343, 627) on div[data-sb="Cafe-Latte"]
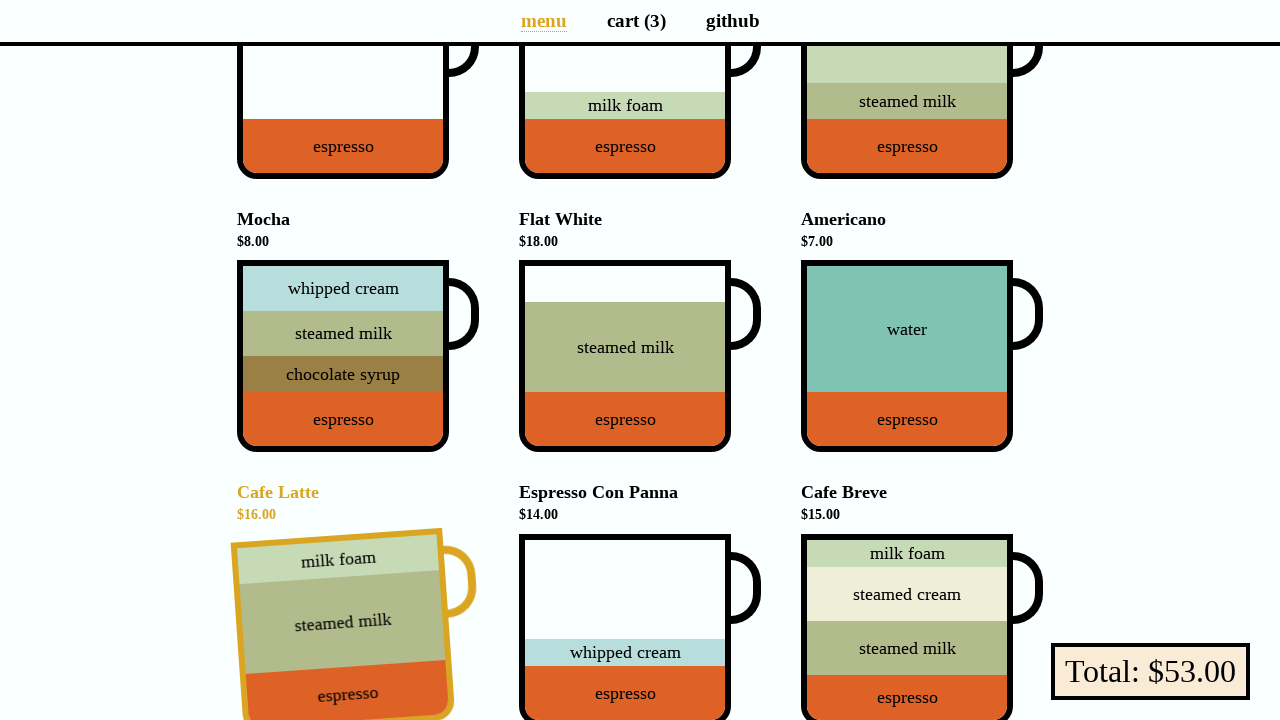

Navigated to cart page at (636, 20) on a[aria-label="Cart page"]
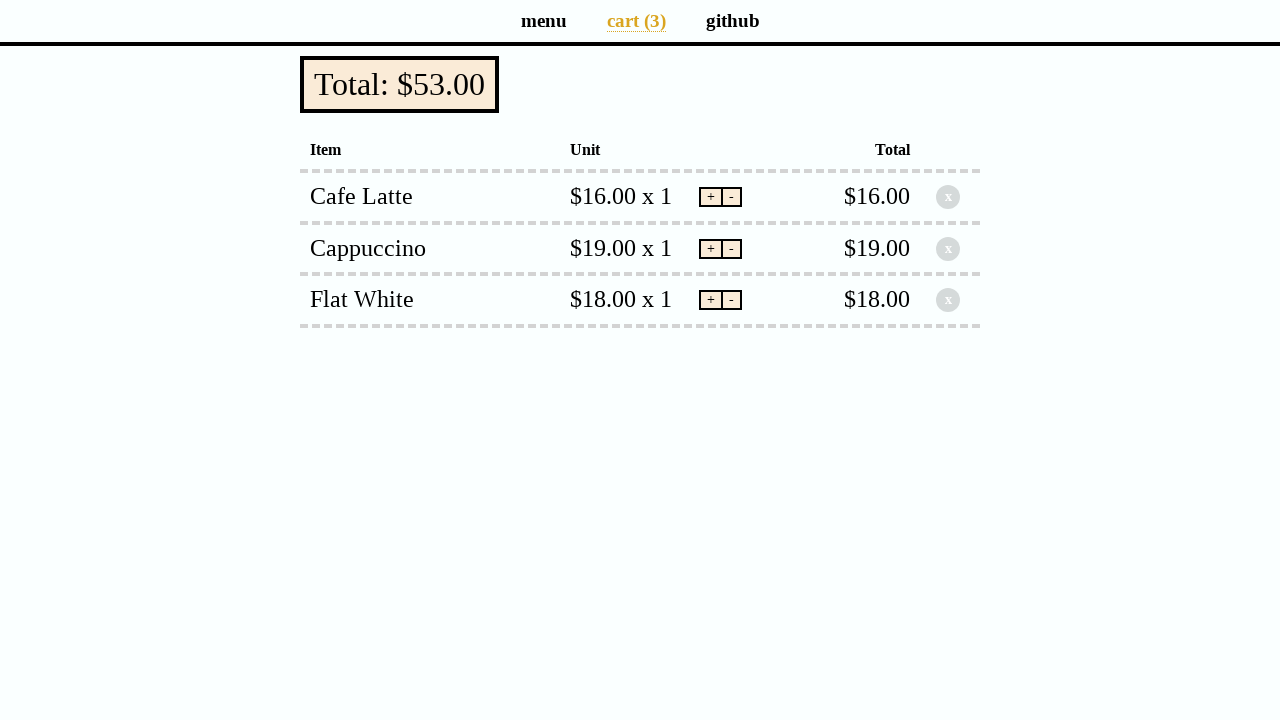

Pay button loaded and cart total verified
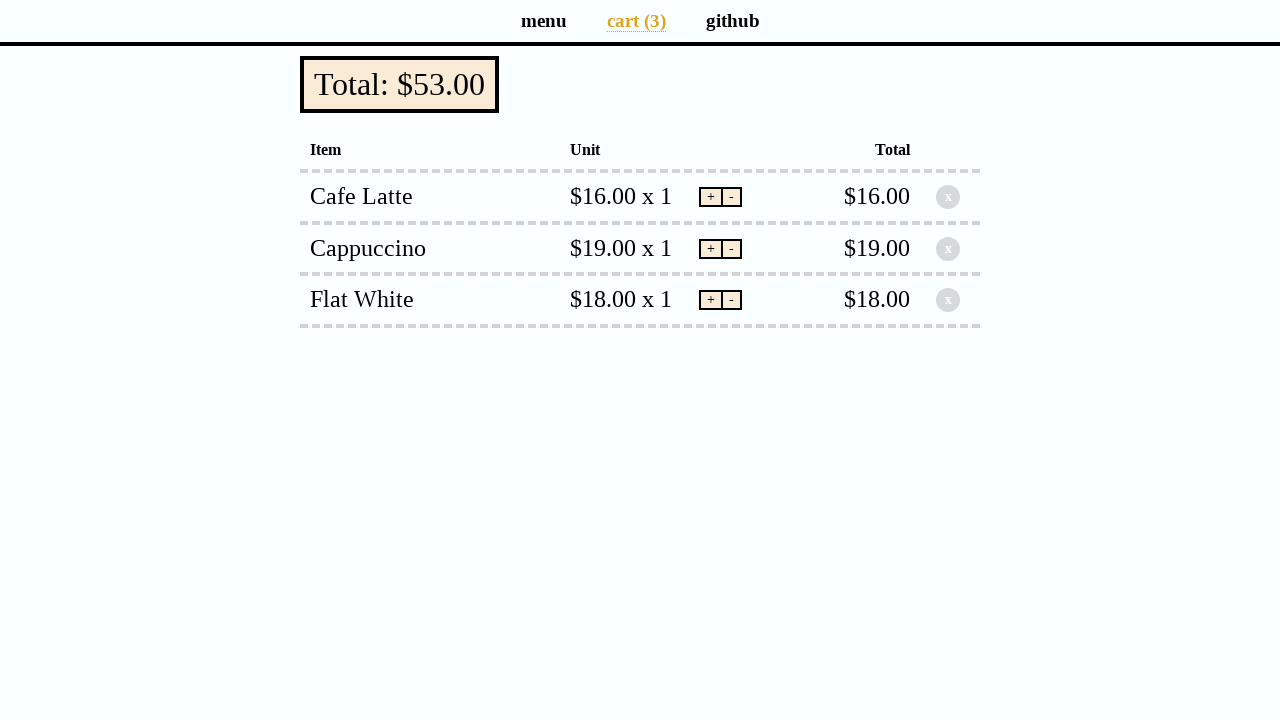

Clicked pay button to proceed to payment at (400, 84) on button.pay
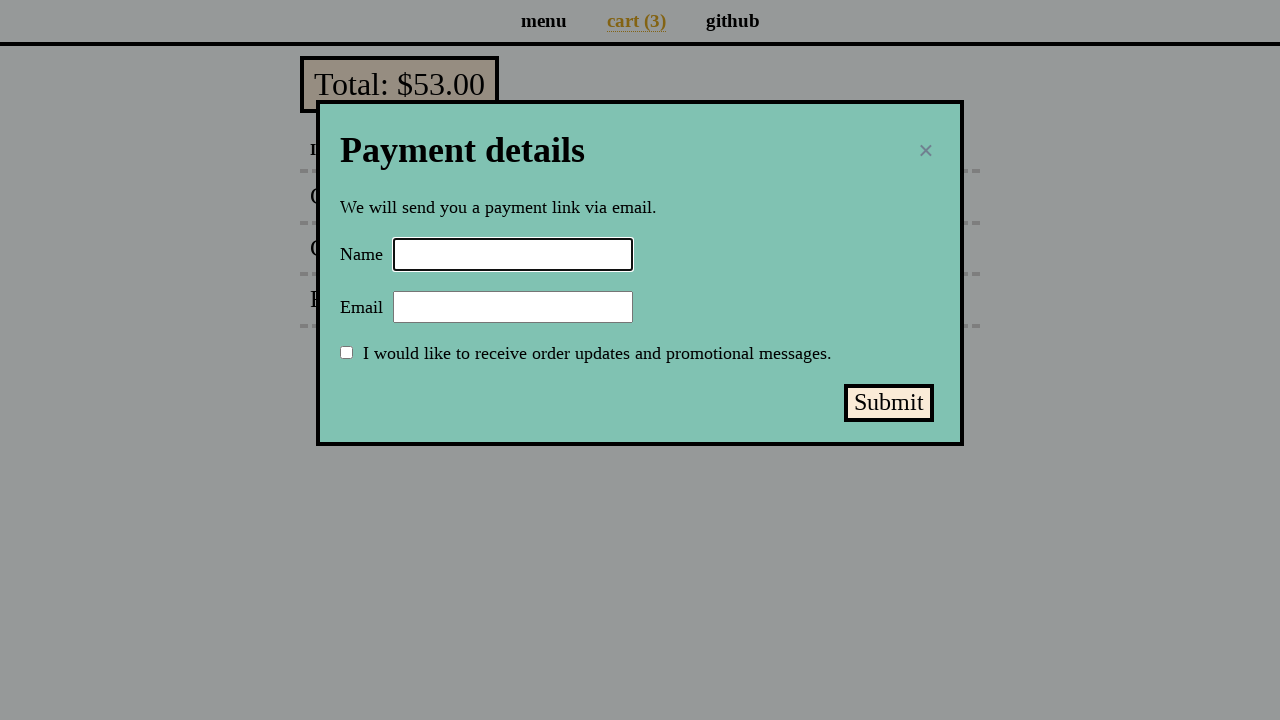

Filled in customer name 'Selenium Coffee' on input#name
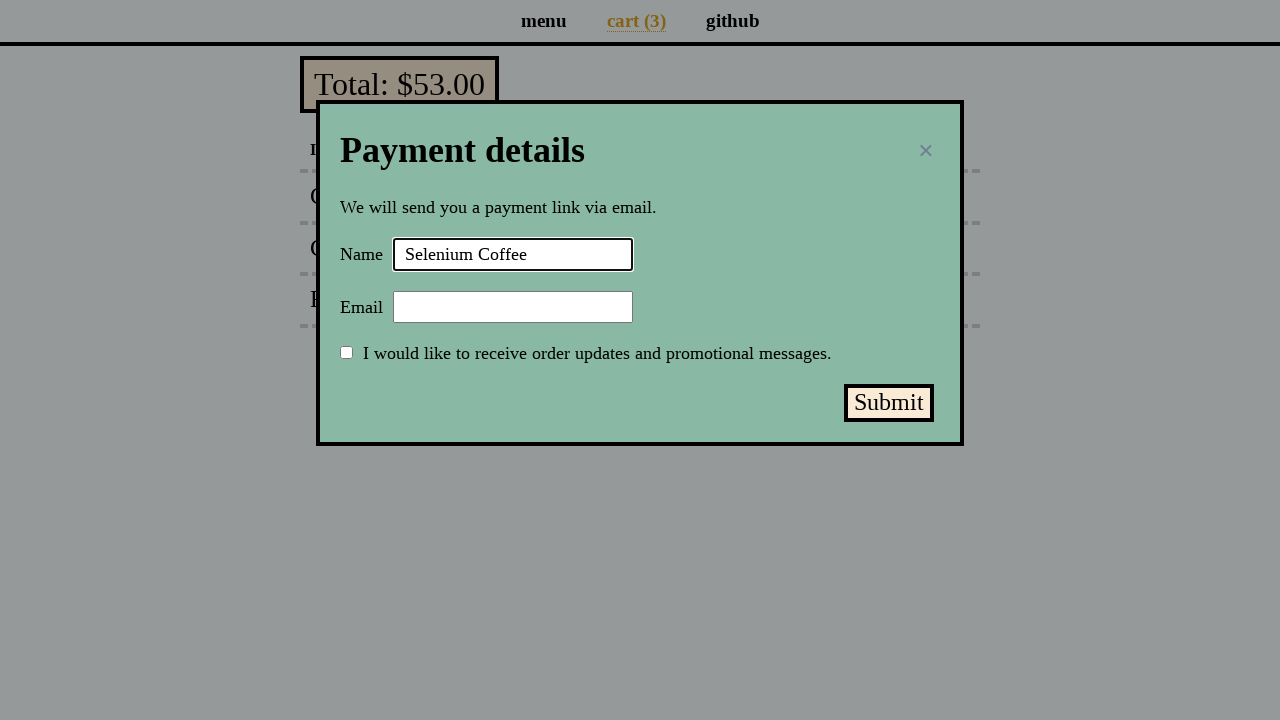

Filled in customer email 'test@test.test' on input#email
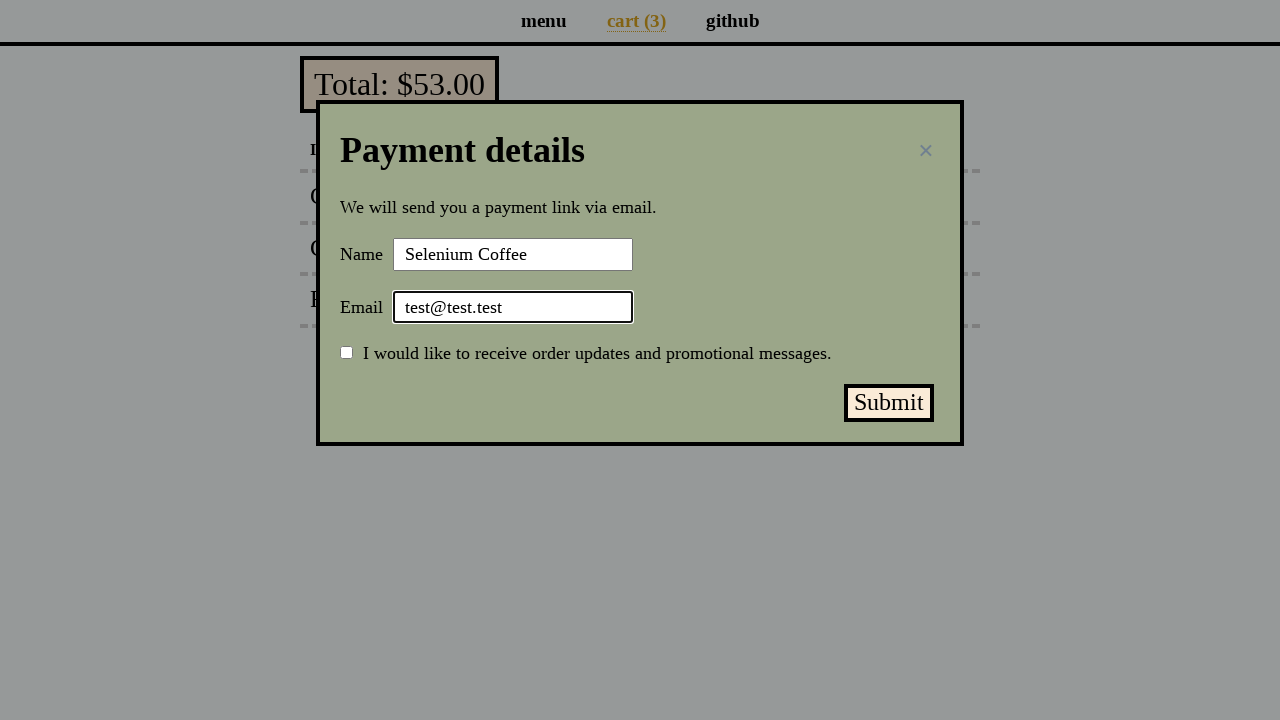

Clicked submit payment button at (889, 403) on button#submit-payment
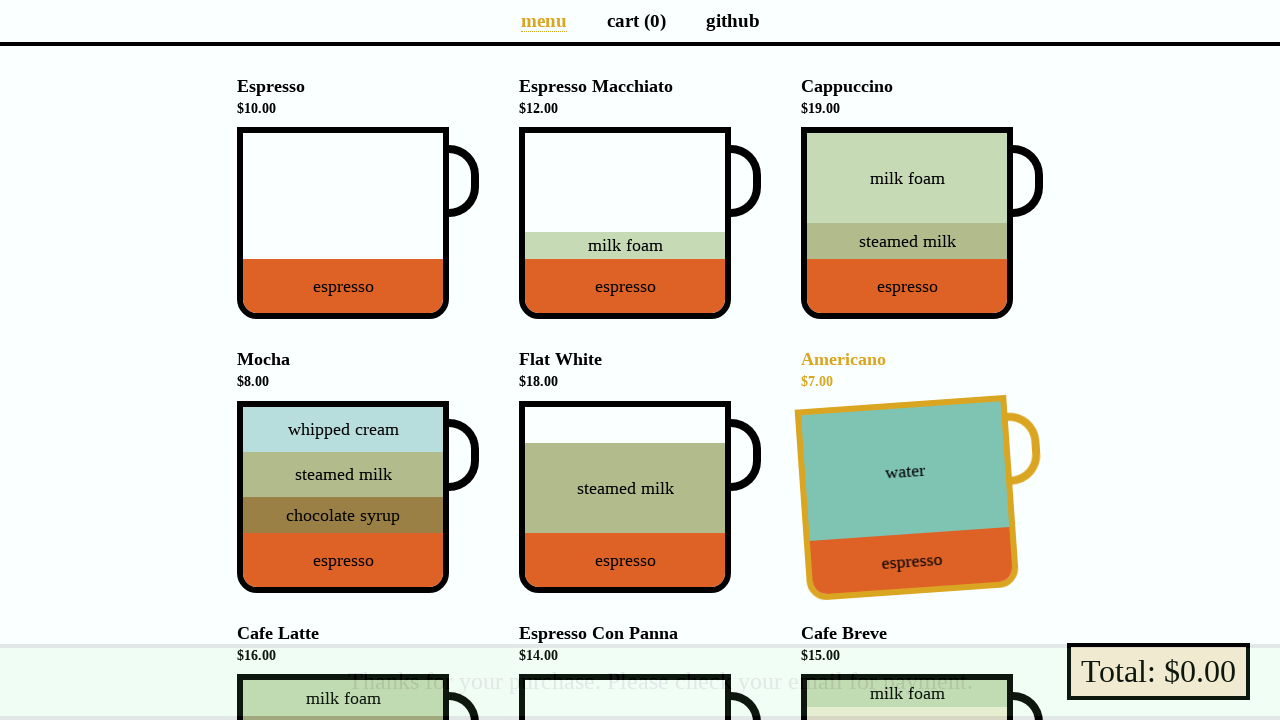

Payment completed and success message displayed
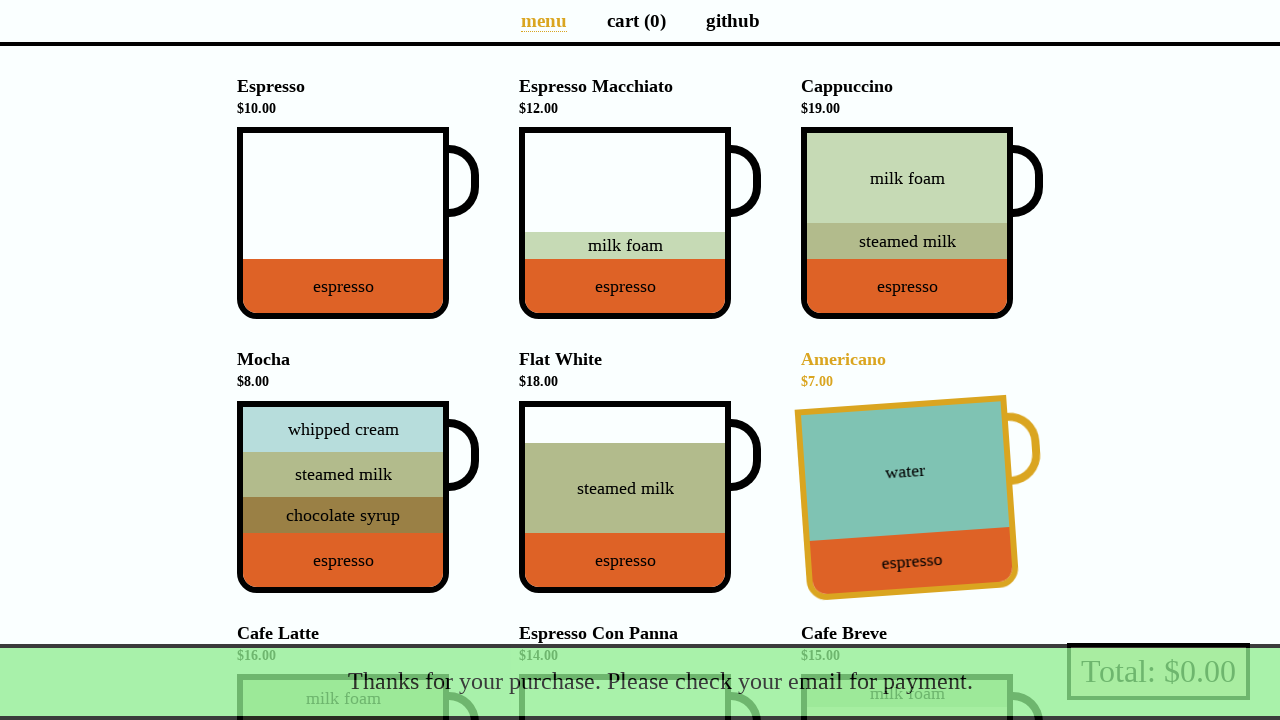

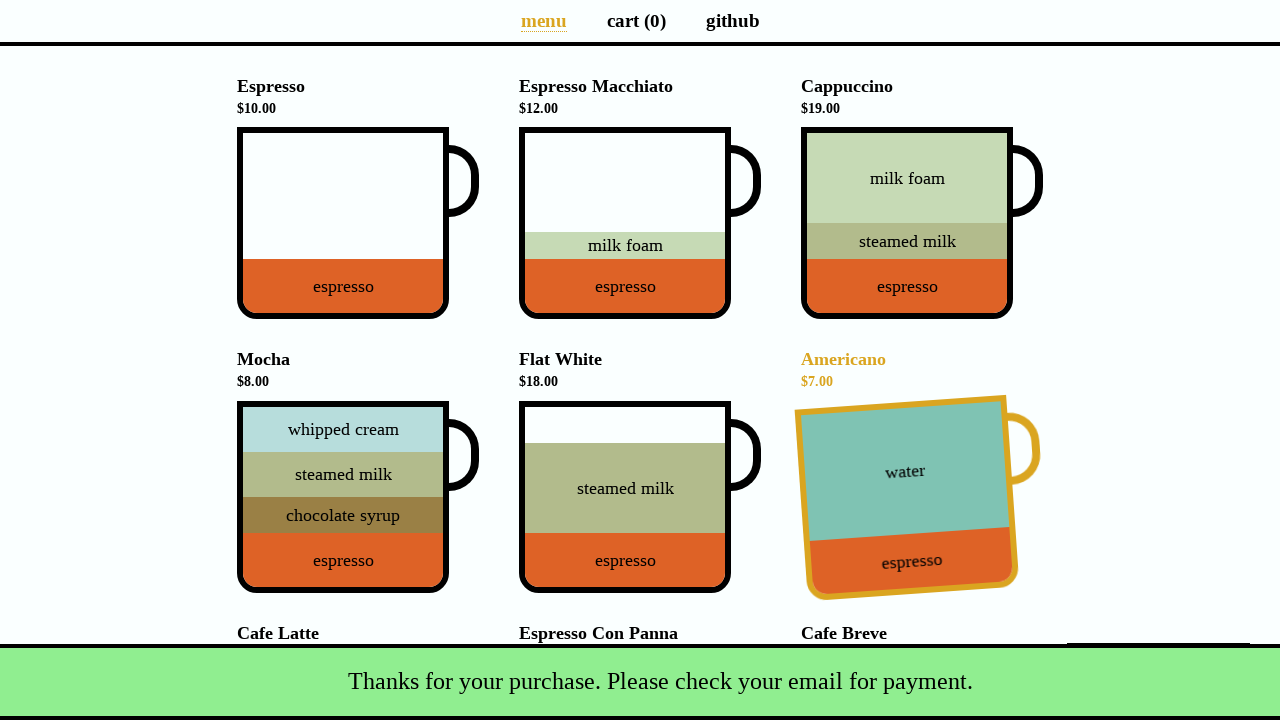